Clicks on Top Rated Assembly Languages link and verifies the page heading

Starting URL: https://www.99-bottles-of-beer.net/toplist.html

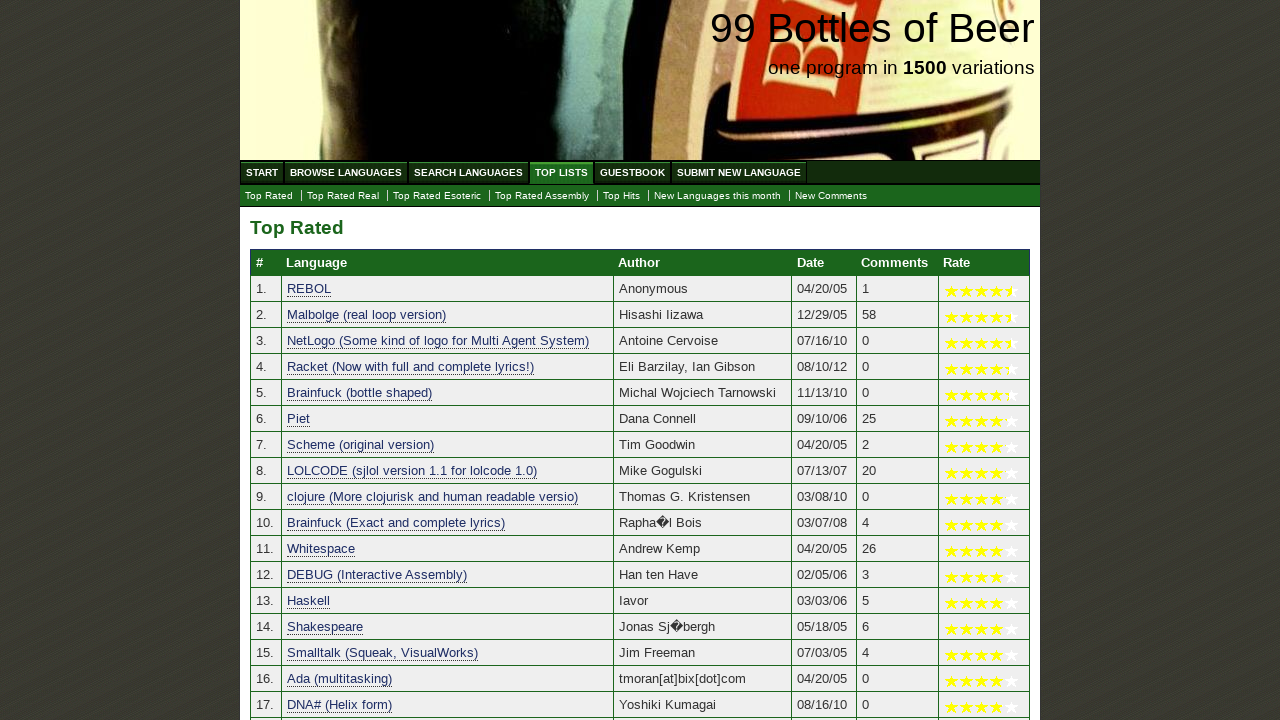

Clicked on Top Rated Assembly Languages link at (542, 196) on xpath=//a[@href='./toplist_assembly.html']
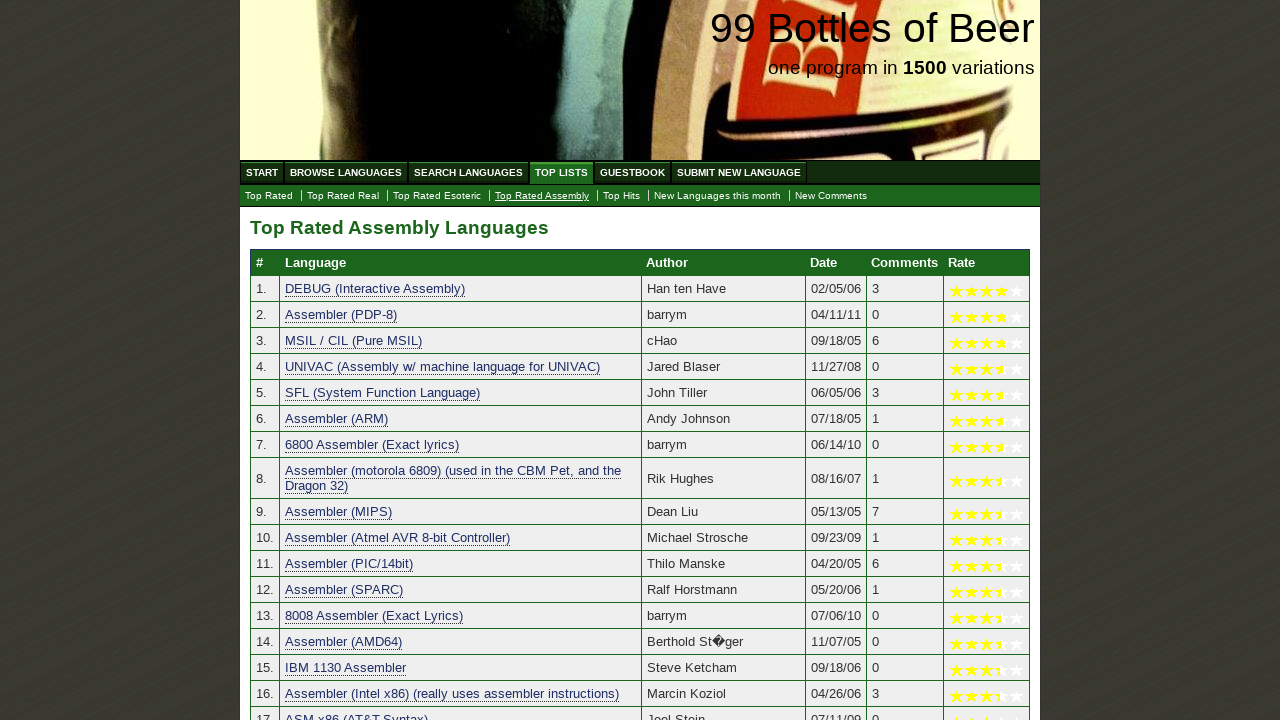

Top Rated Assembly Languages page heading loaded
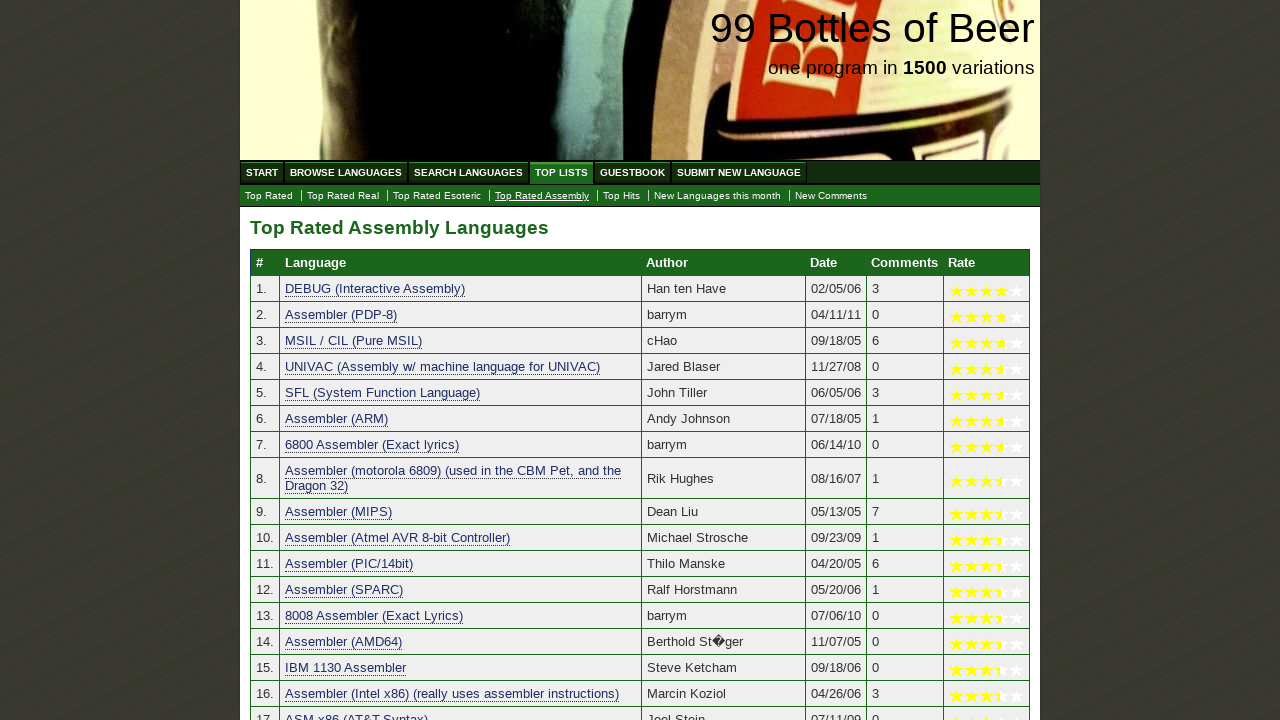

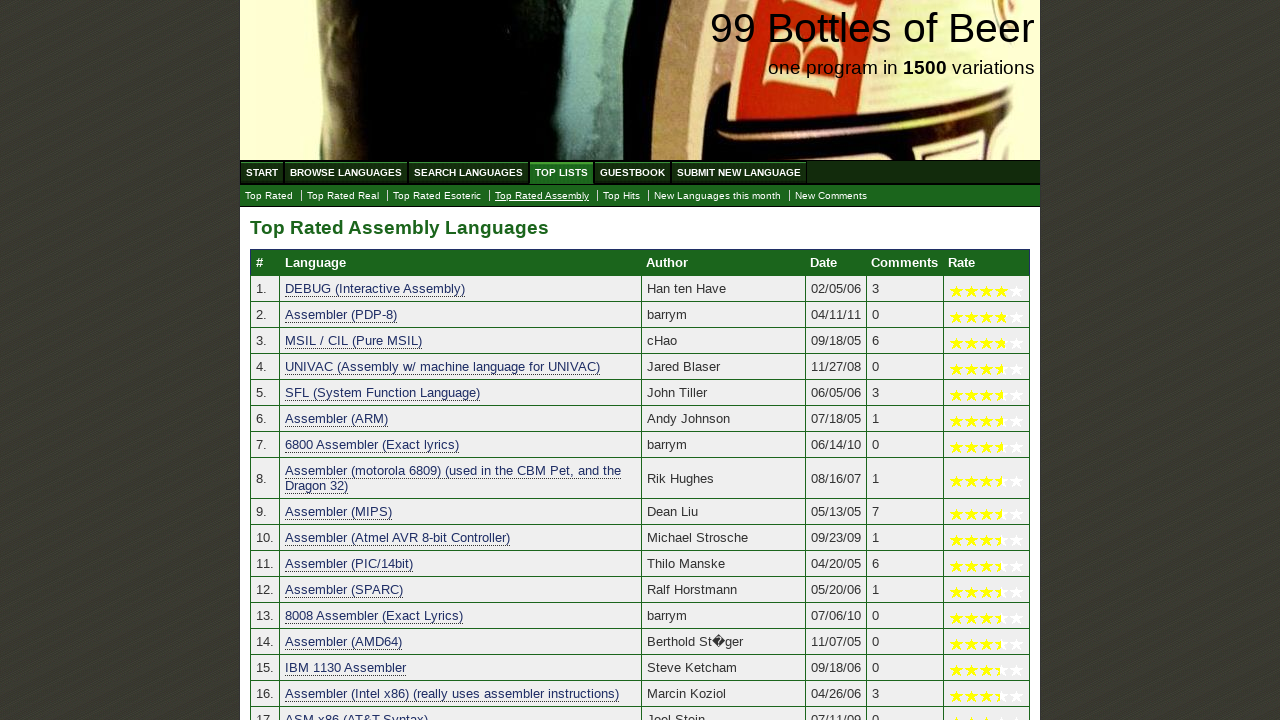